Tests the Text Box form by navigating to the Elements section, filling in name, email, current address, and permanent address fields, then submitting and verifying the displayed output matches the input.

Starting URL: https://demoqa.com/

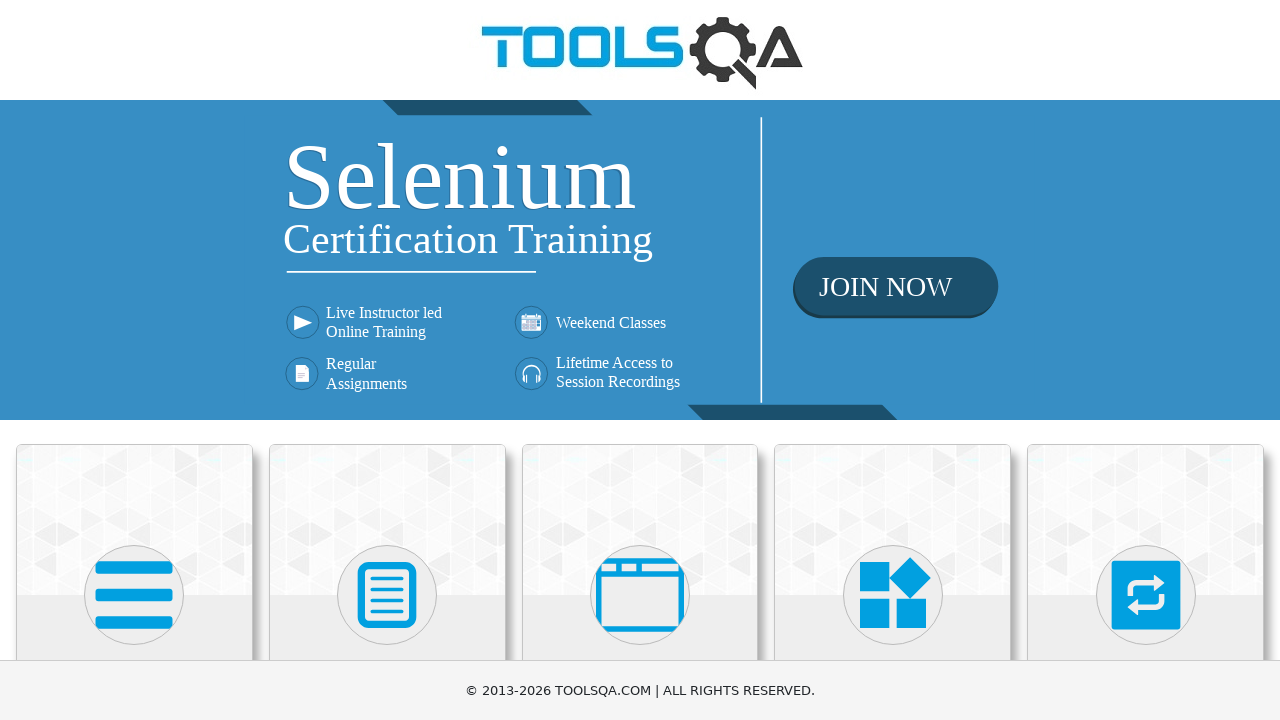

Clicked on Elements card at (134, 360) on xpath=//*[text()='Elements']/..
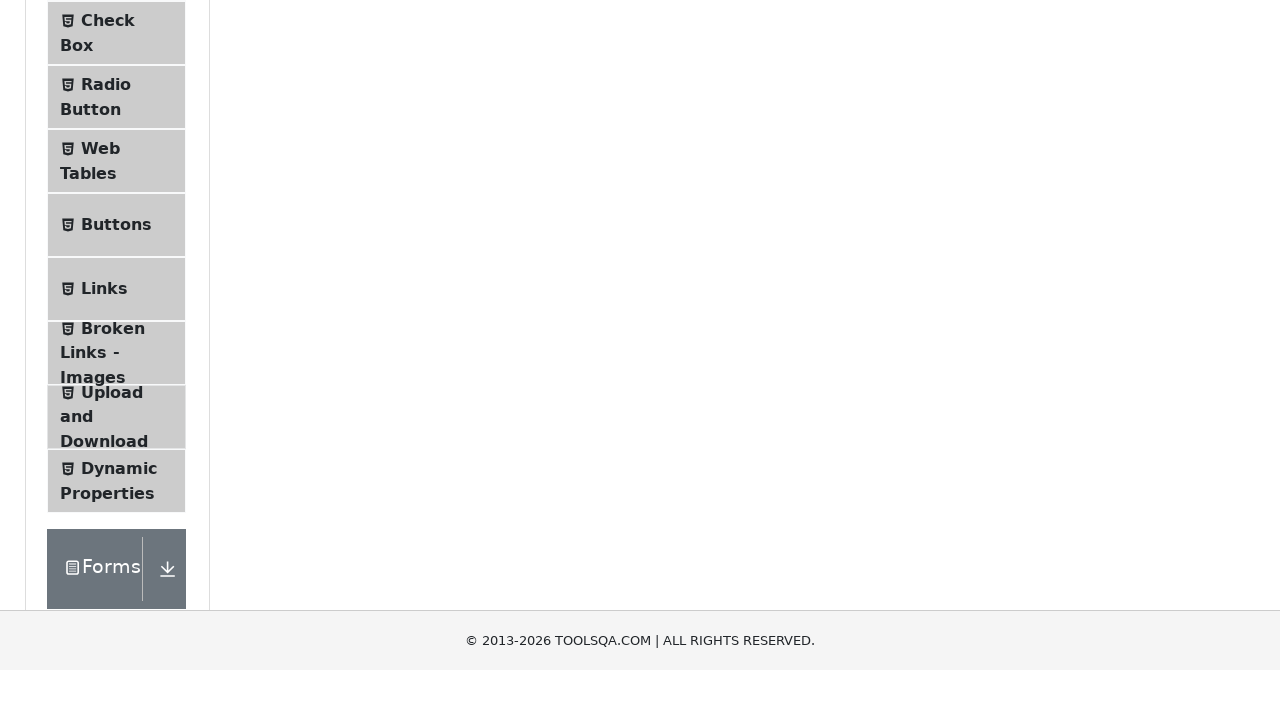

Clicked on Text Box menu item at (119, 261) on xpath=//span[text()='Text Box']
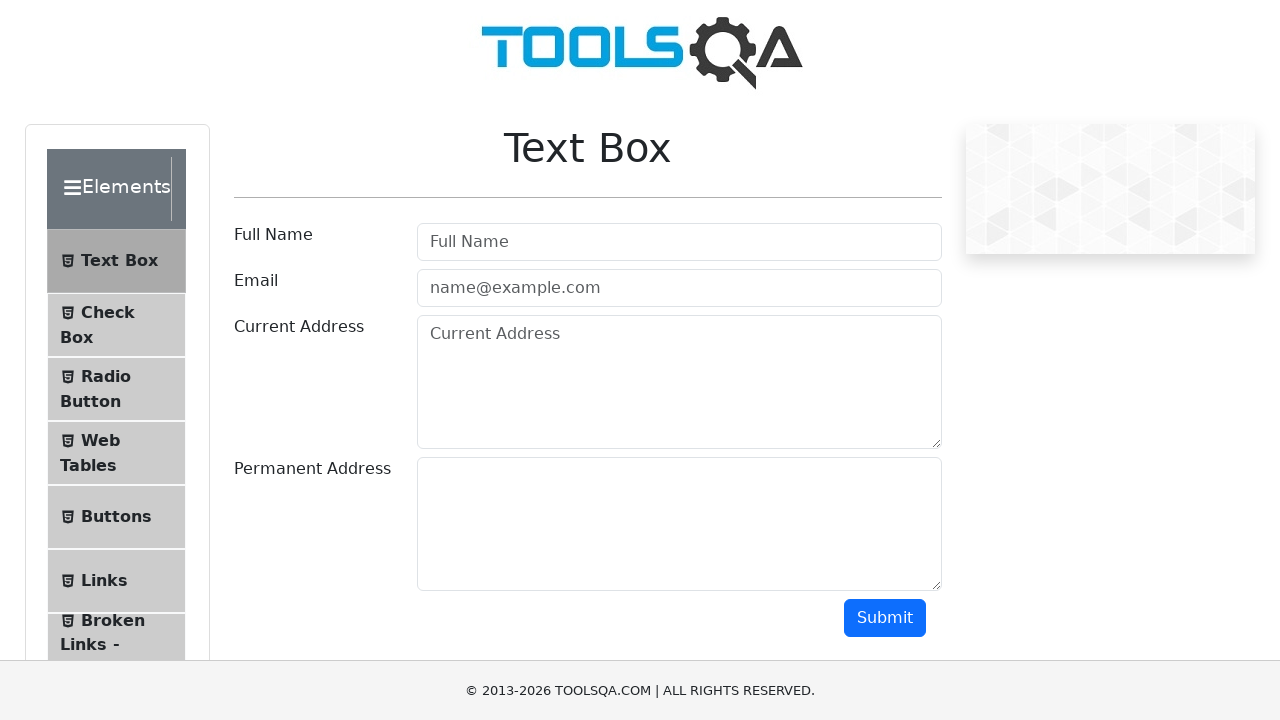

Filled in name field with 'Vasilii Brovkin' on #userName
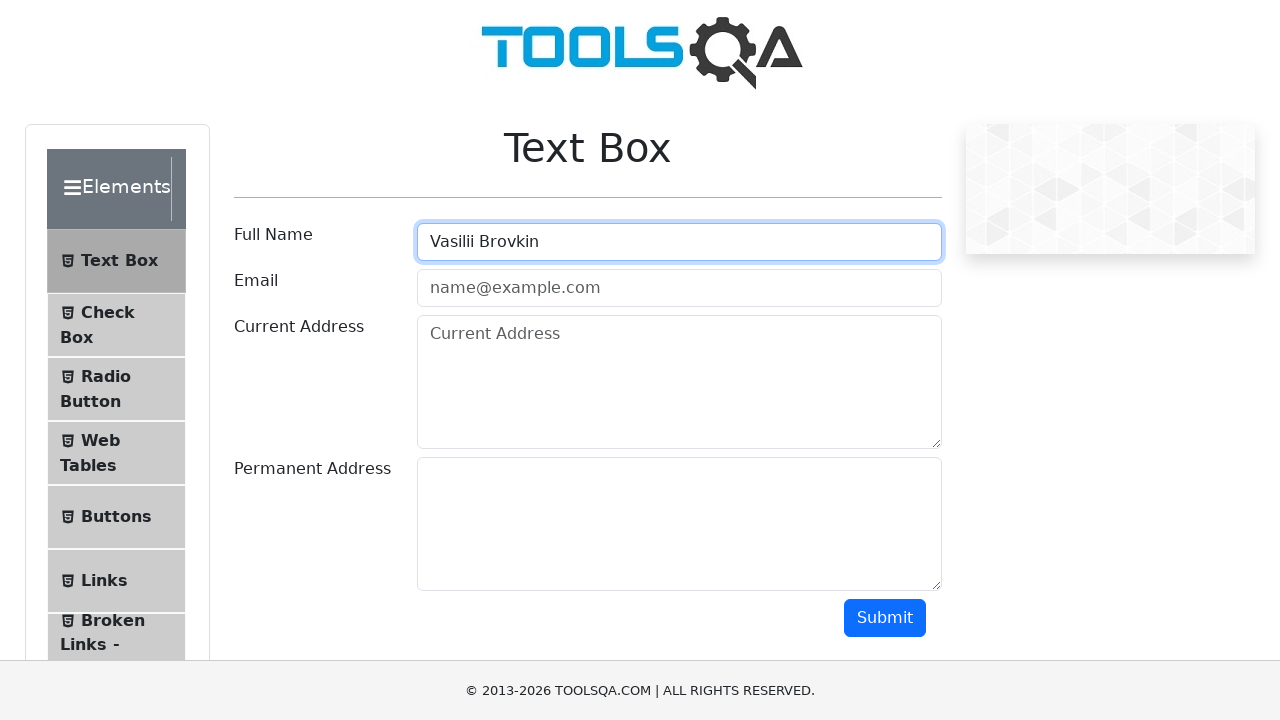

Filled in email field with 'vb@ua.com' on #userEmail
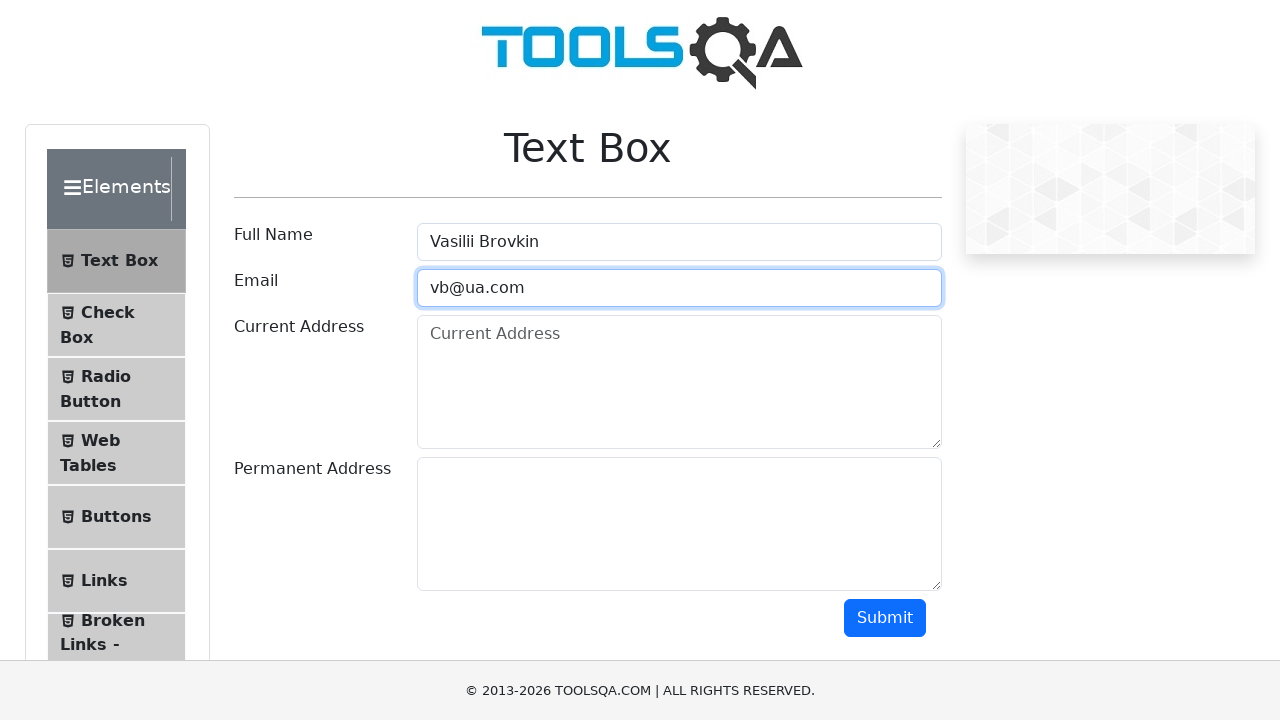

Filled in current address field with 'Vinn' on #currentAddress
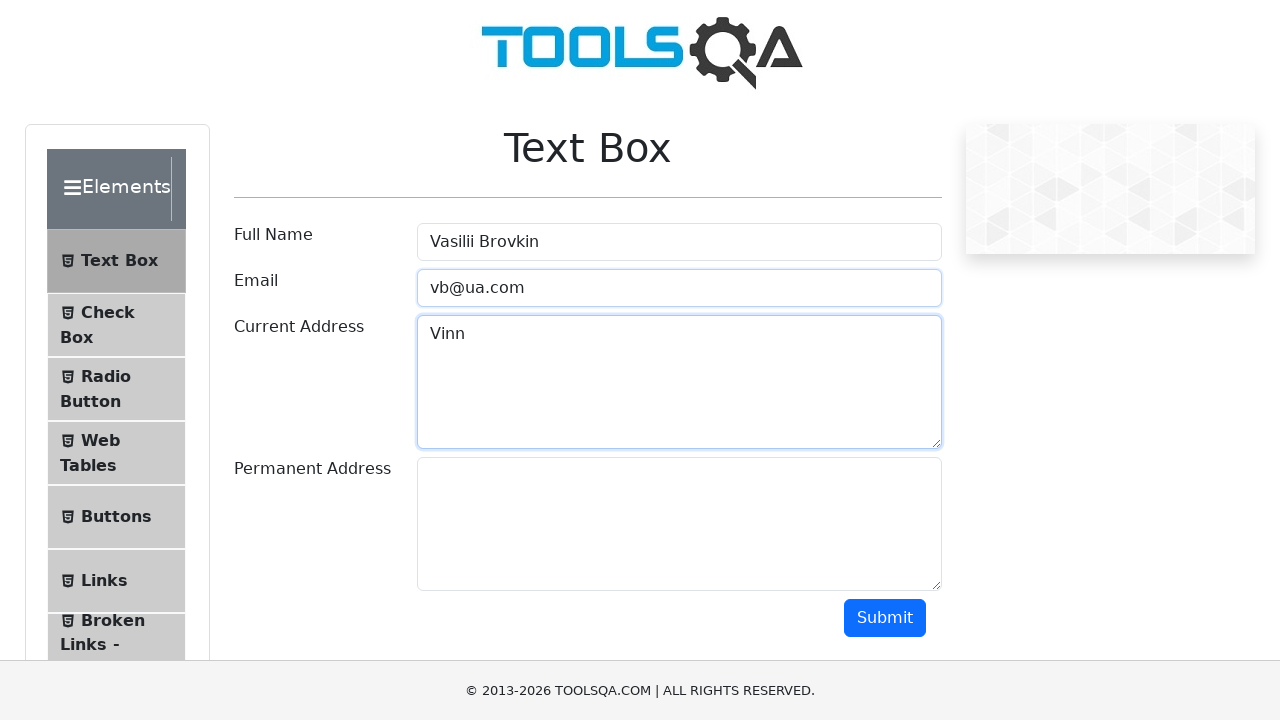

Filled in permanent address field with 'Ukr' on #permanentAddress
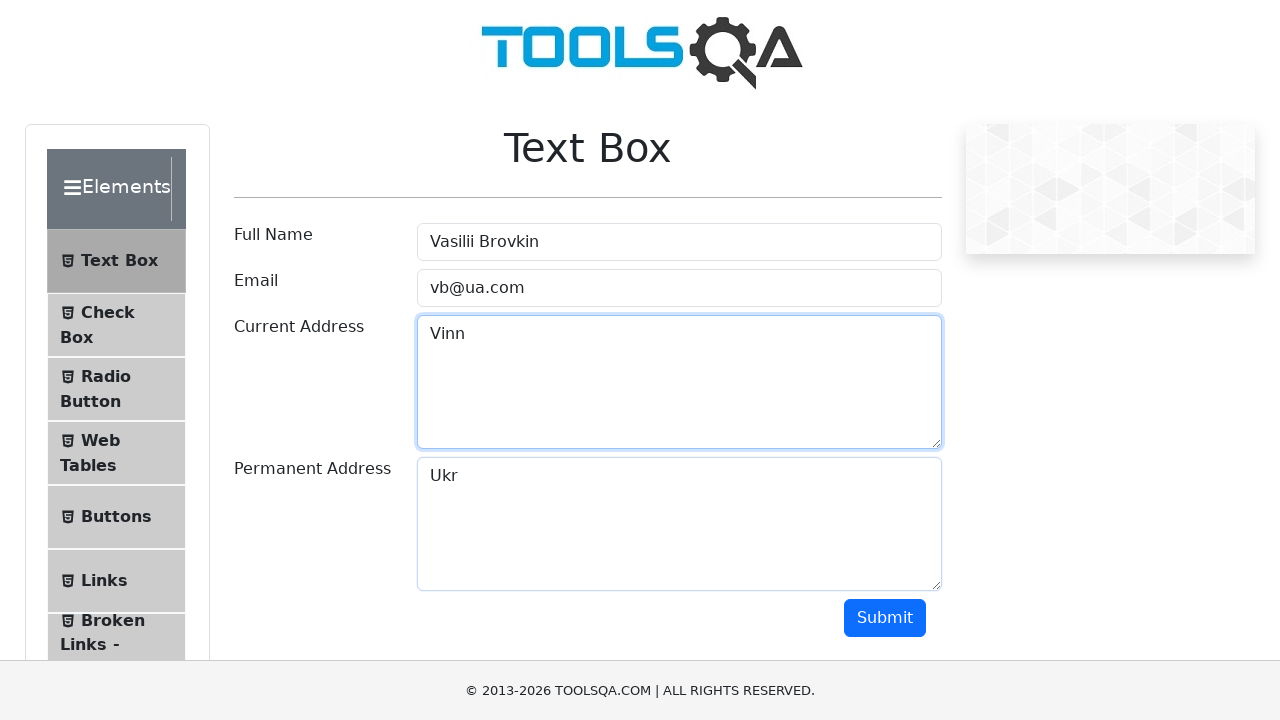

Scrolled down 250px to make submit button visible
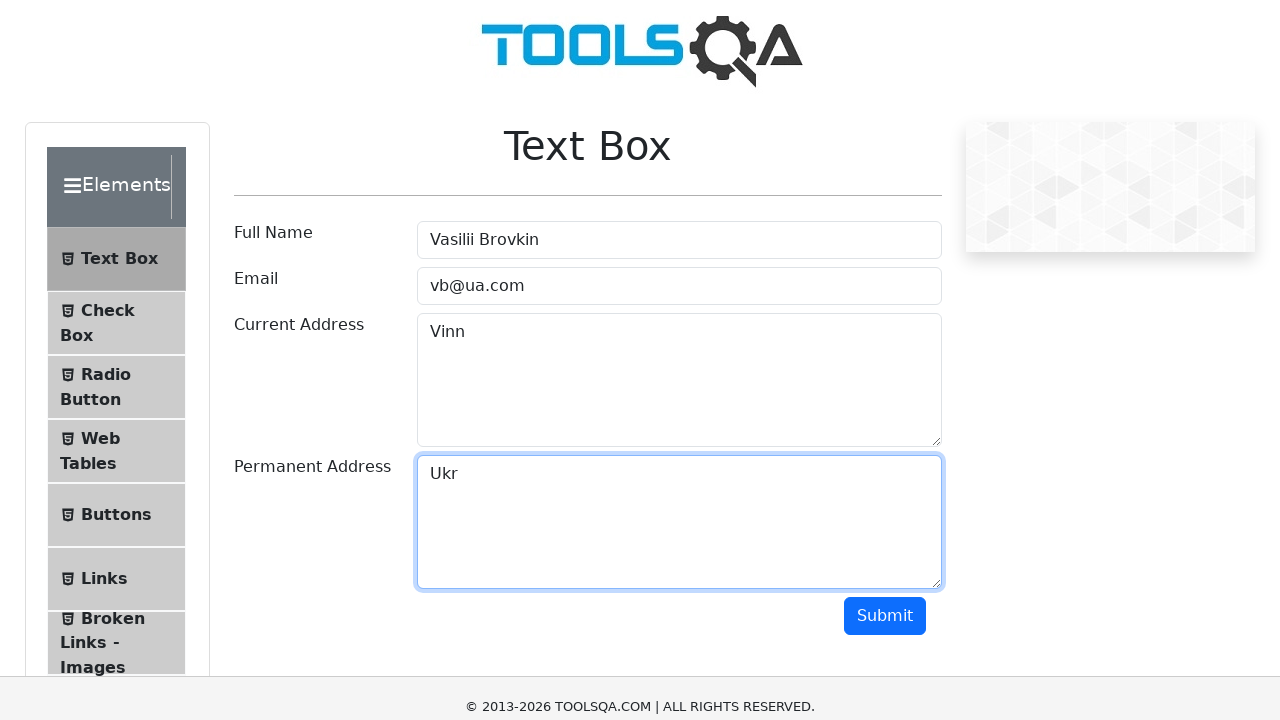

Clicked submit button at (885, 368) on #submit
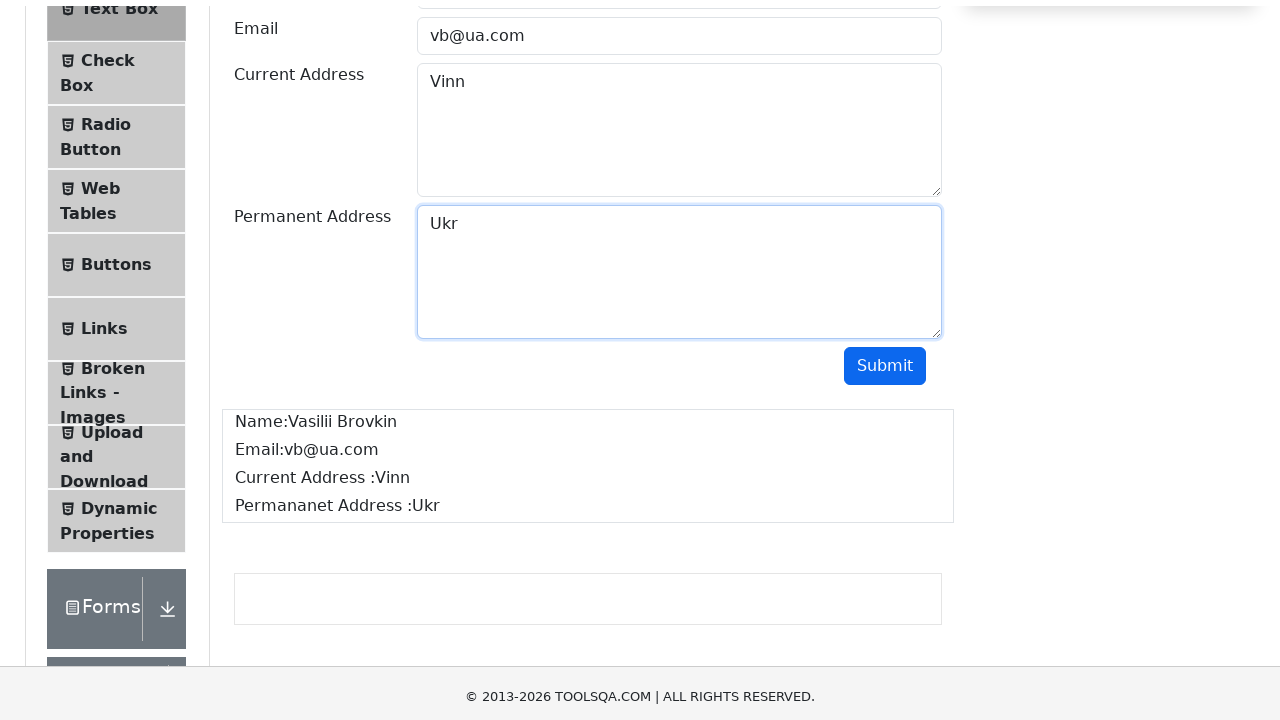

Name output field loaded
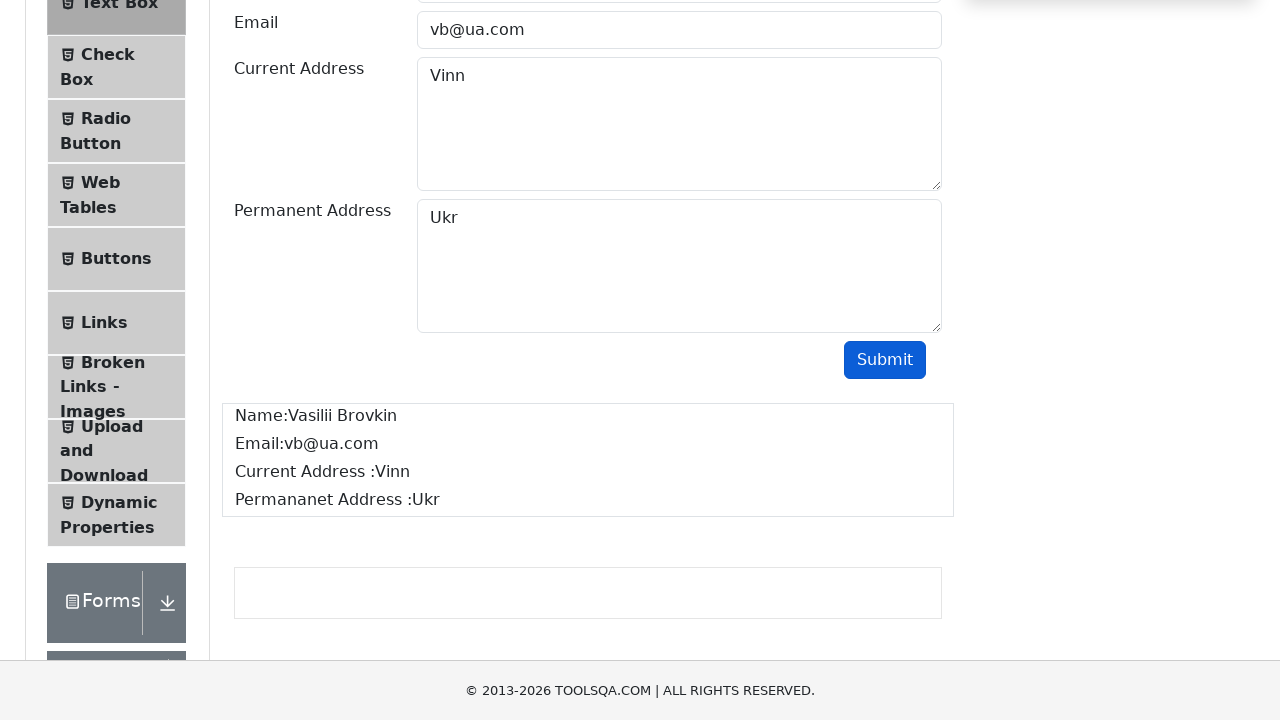

Email output field loaded
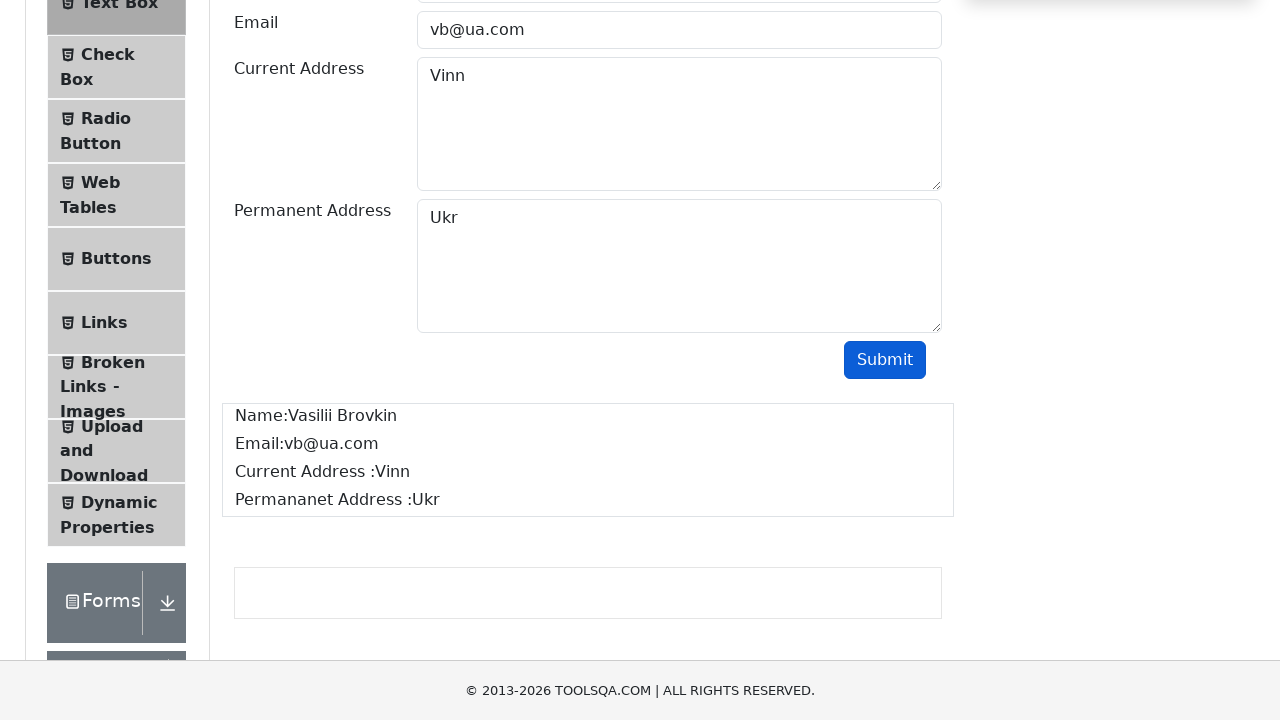

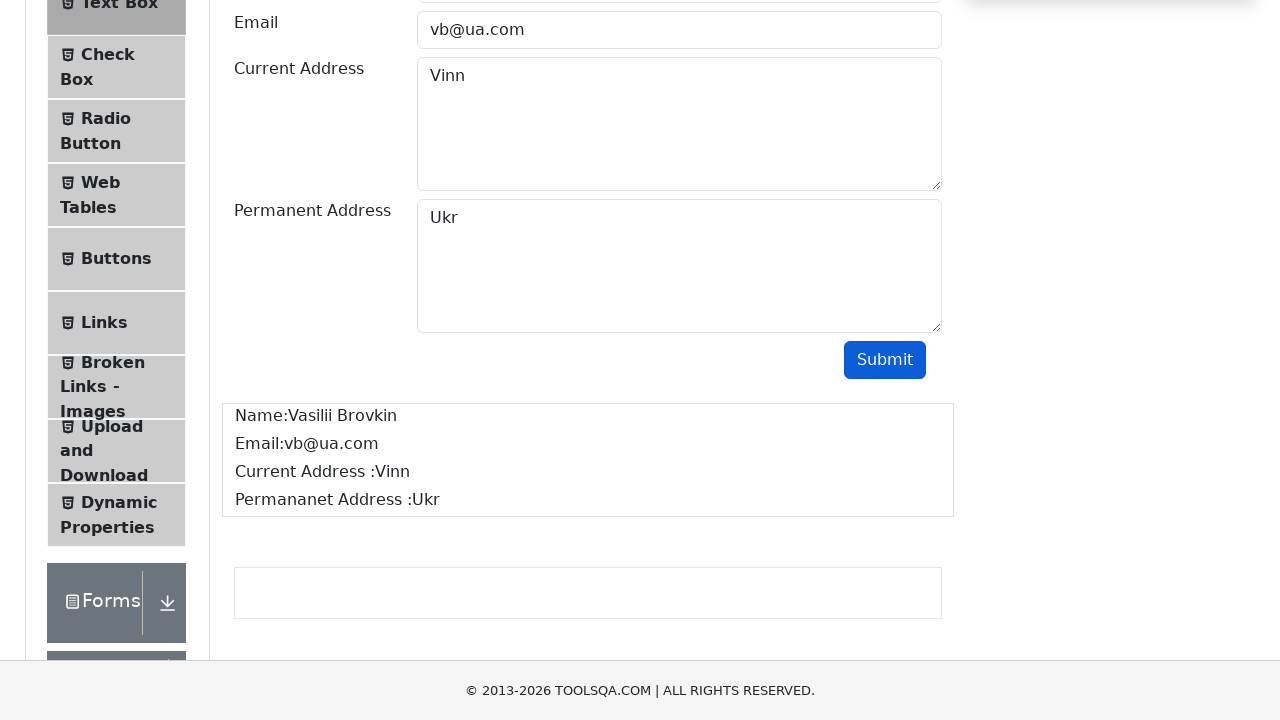